Tests button state changes in W3Schools iframe demo by clicking a button that disables another button and verifying the state change

Starting URL: https://www.w3schools.com/jsref/tryit.asp?filename=tryjsref_pushbutton_disabled2

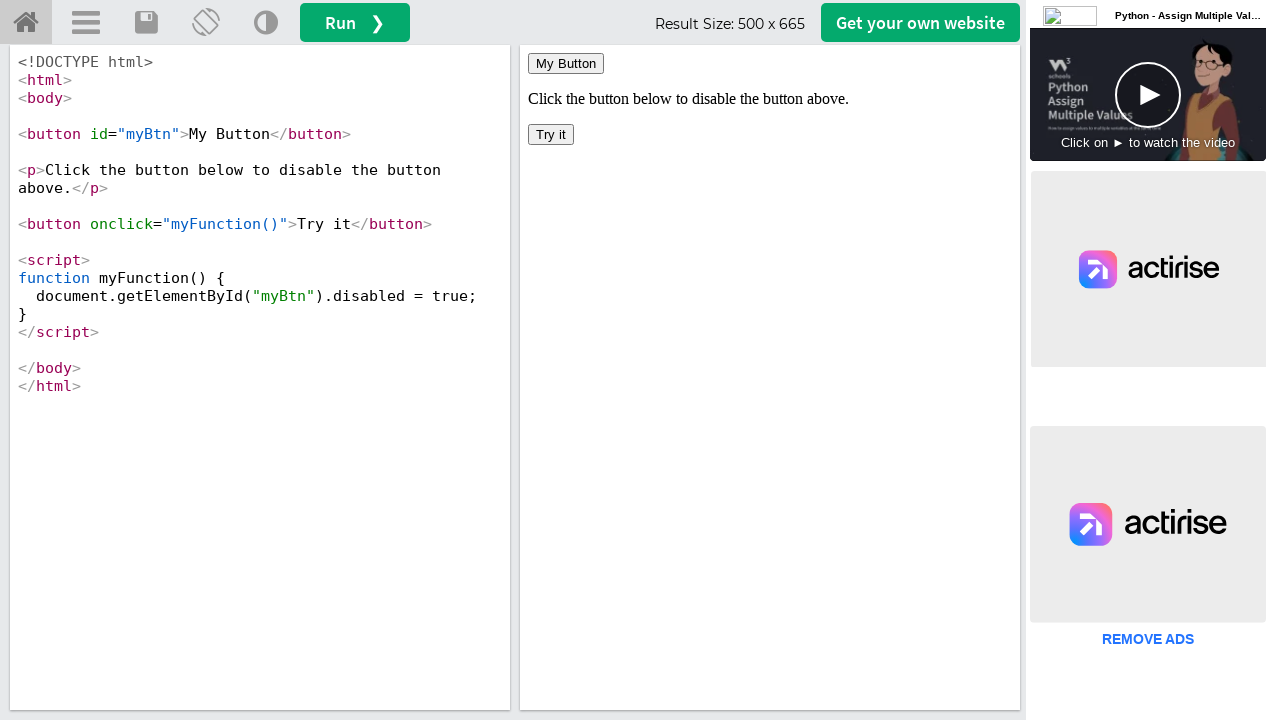

Located the iframe containing the W3Schools demo
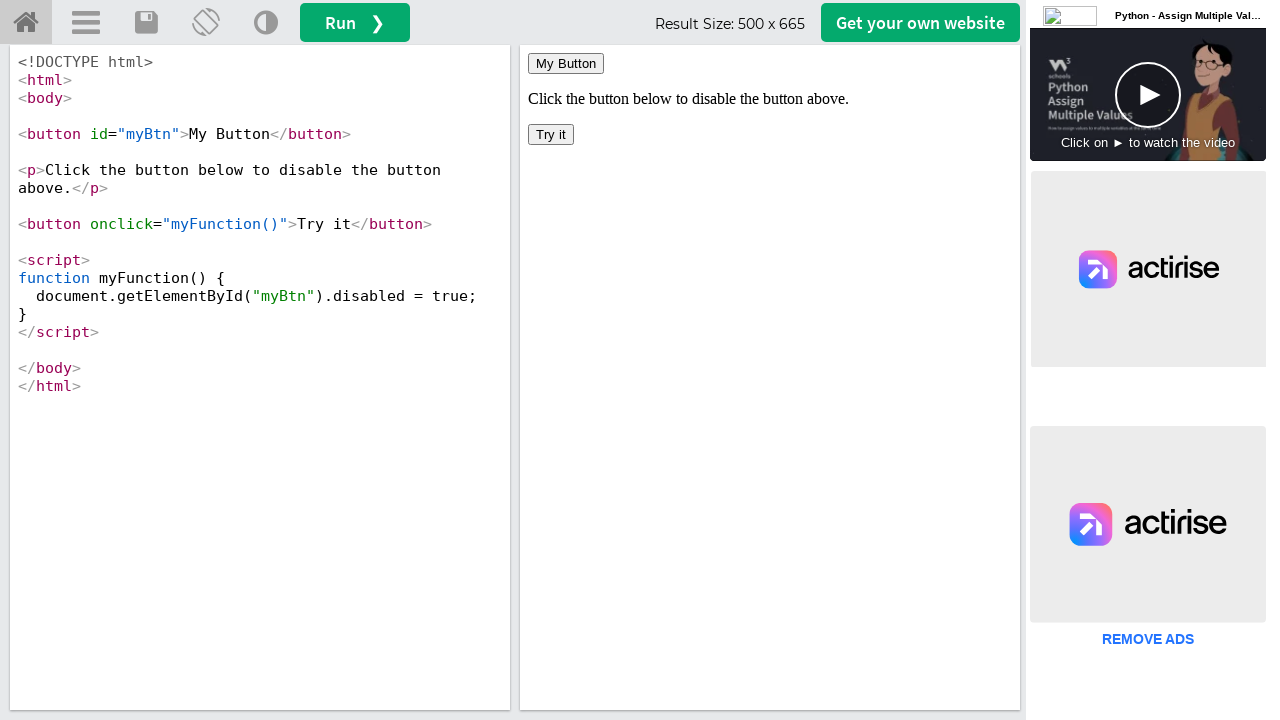

Checked initial button state: enabled=True
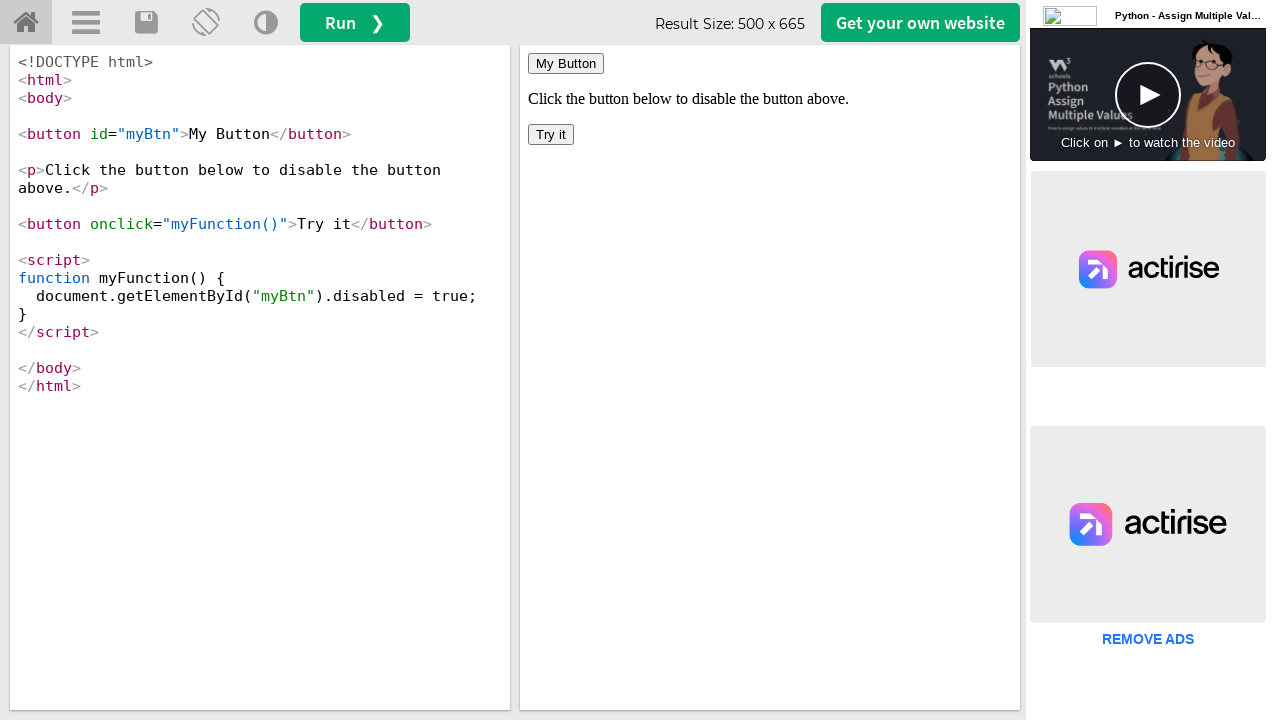

Clicked the 'Try it' button to trigger button disable action at (551, 134) on iframe >> nth=0 >> internal:control=enter-frame >> xpath=/html/body/button[2]
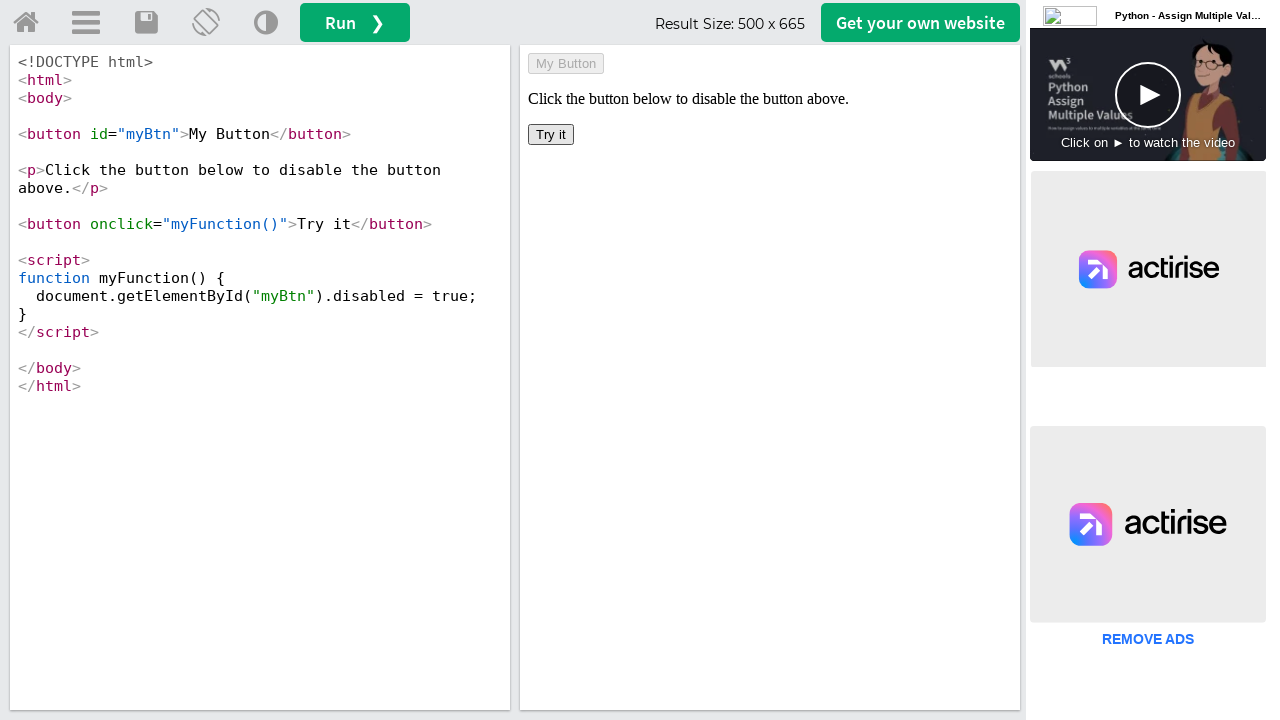

Verified button state after click: enabled=False
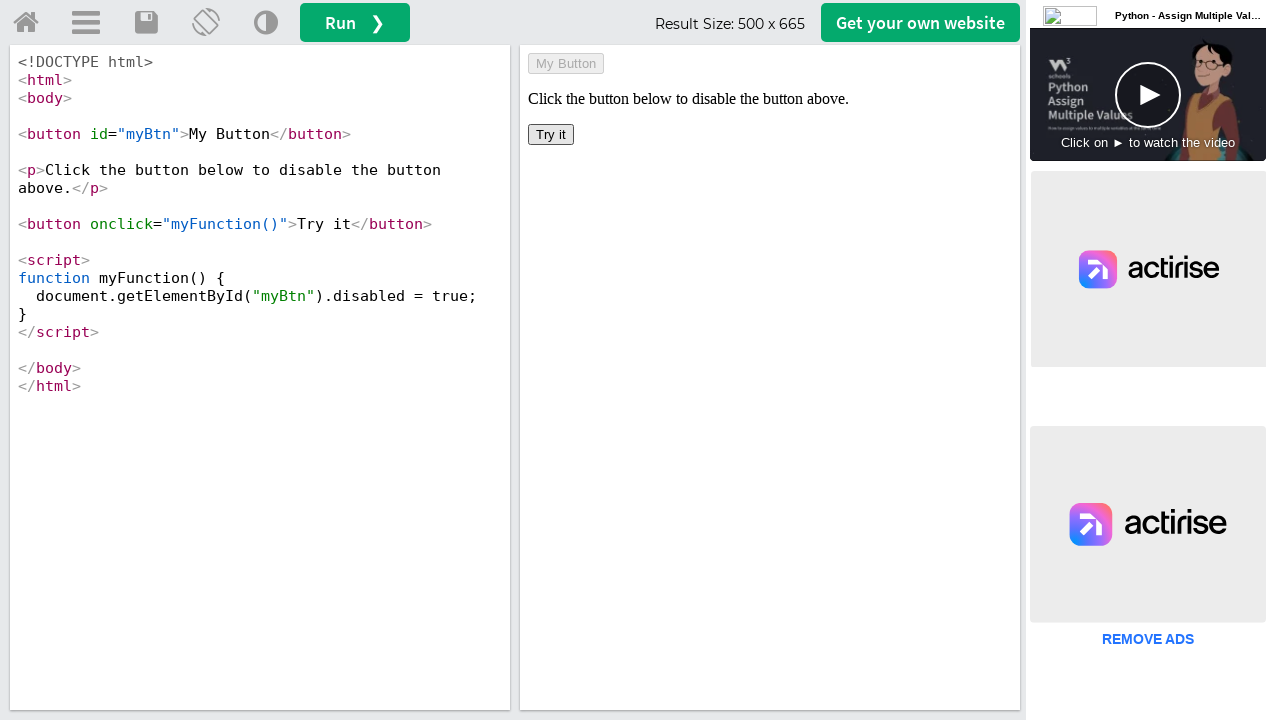

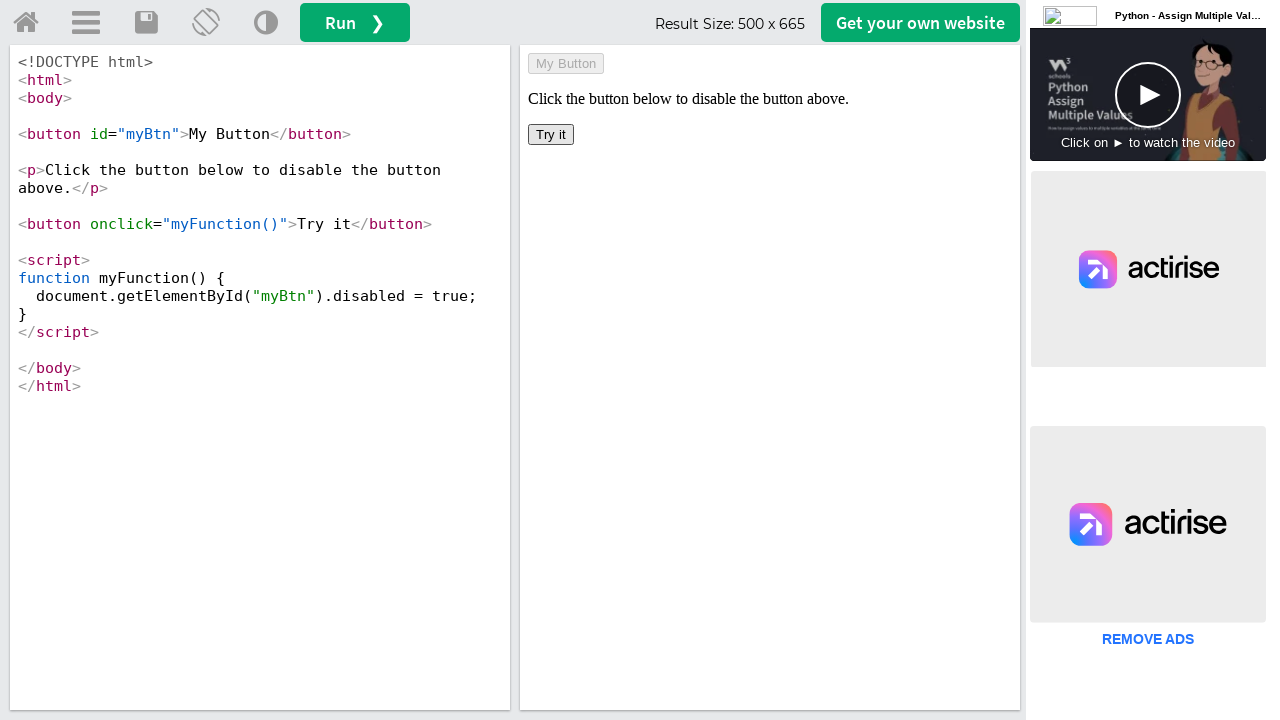